Tests a registration form by filling out required fields (first name, last name, email) and verifying successful registration message

Starting URL: http://suninjuly.github.io/registration1.html

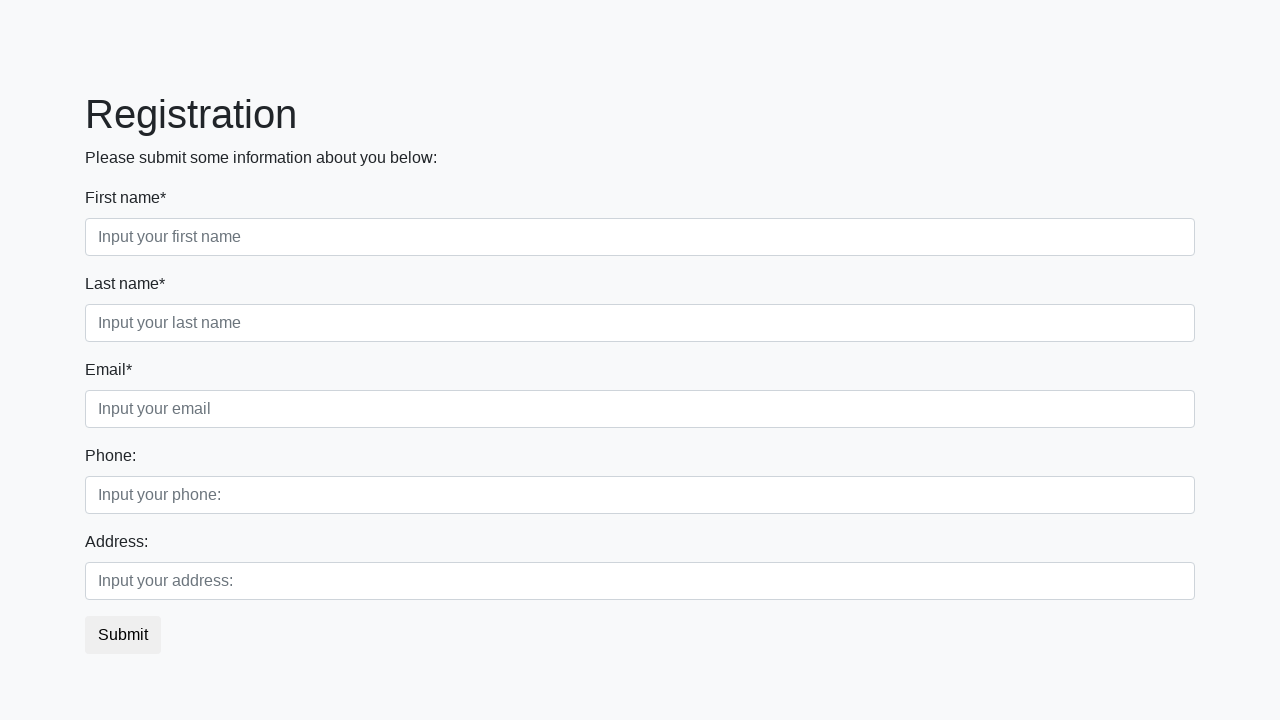

Filled first name field with 'Ivan' on .first_block > .first_class > input.first
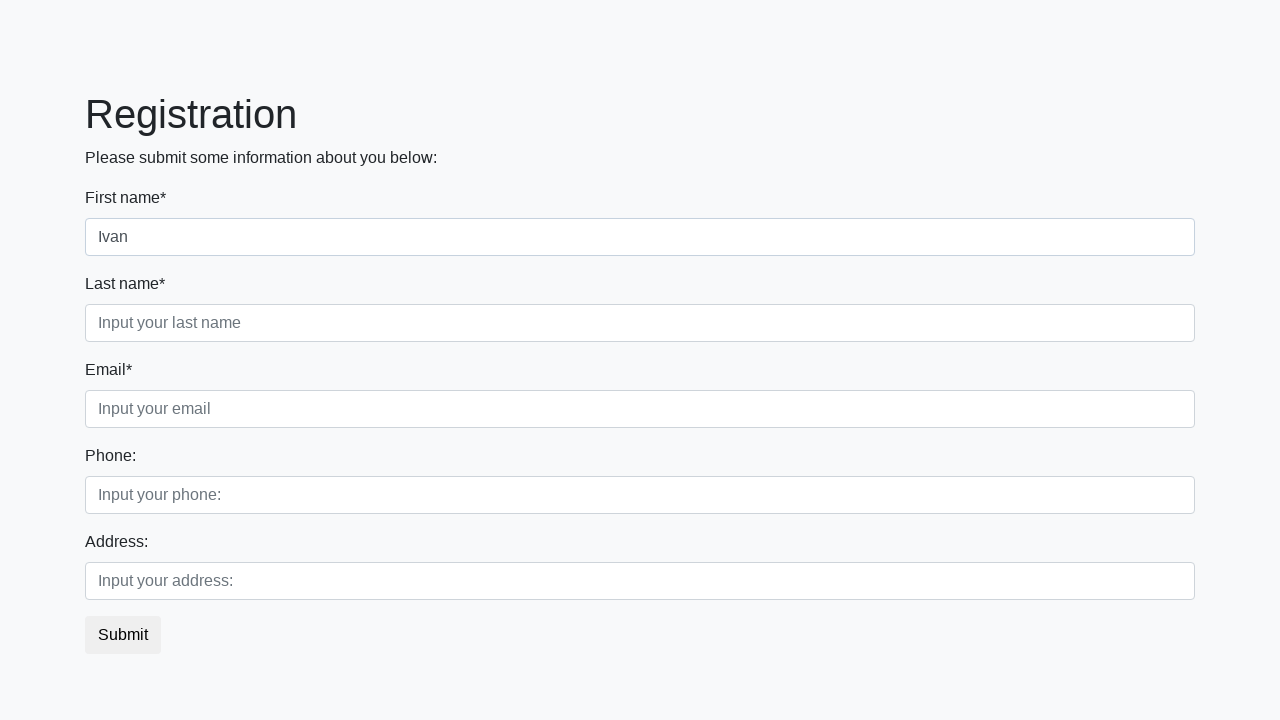

Filled last name field with 'Petrov' on .first_block > .second_class > input.second
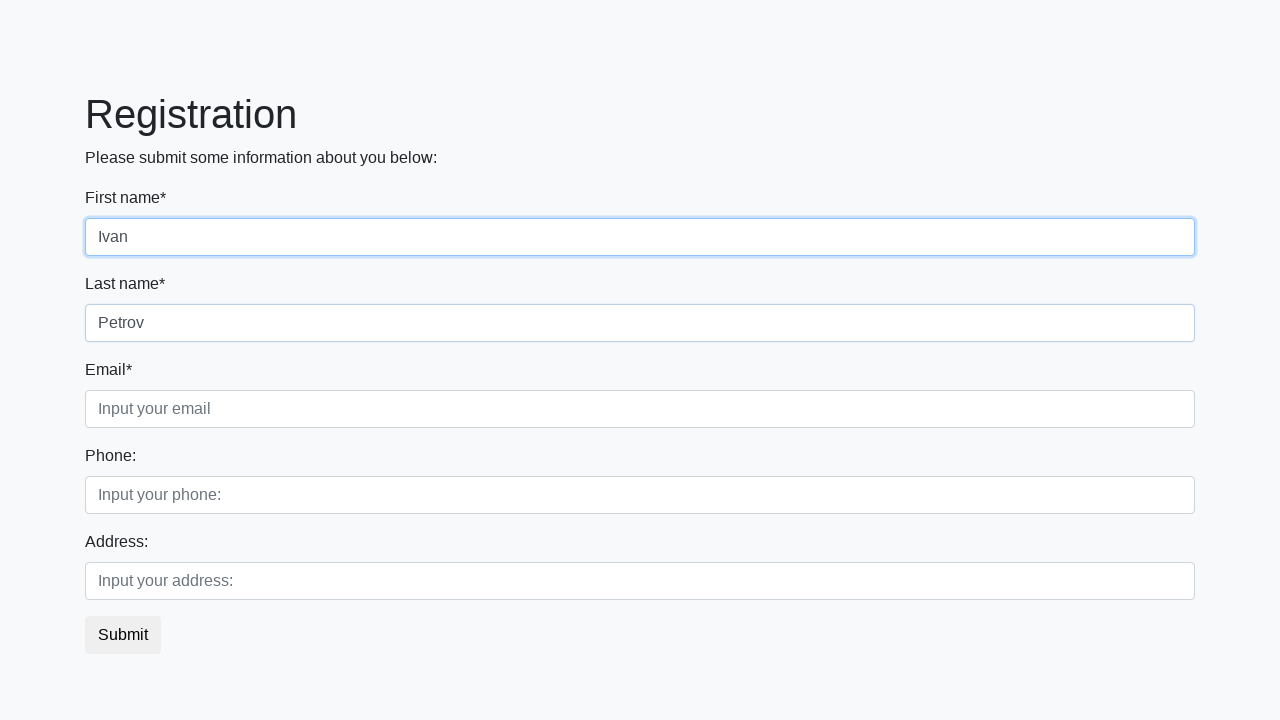

Filled email field with 'example@example.com' on .first_block > .third_class > input.third
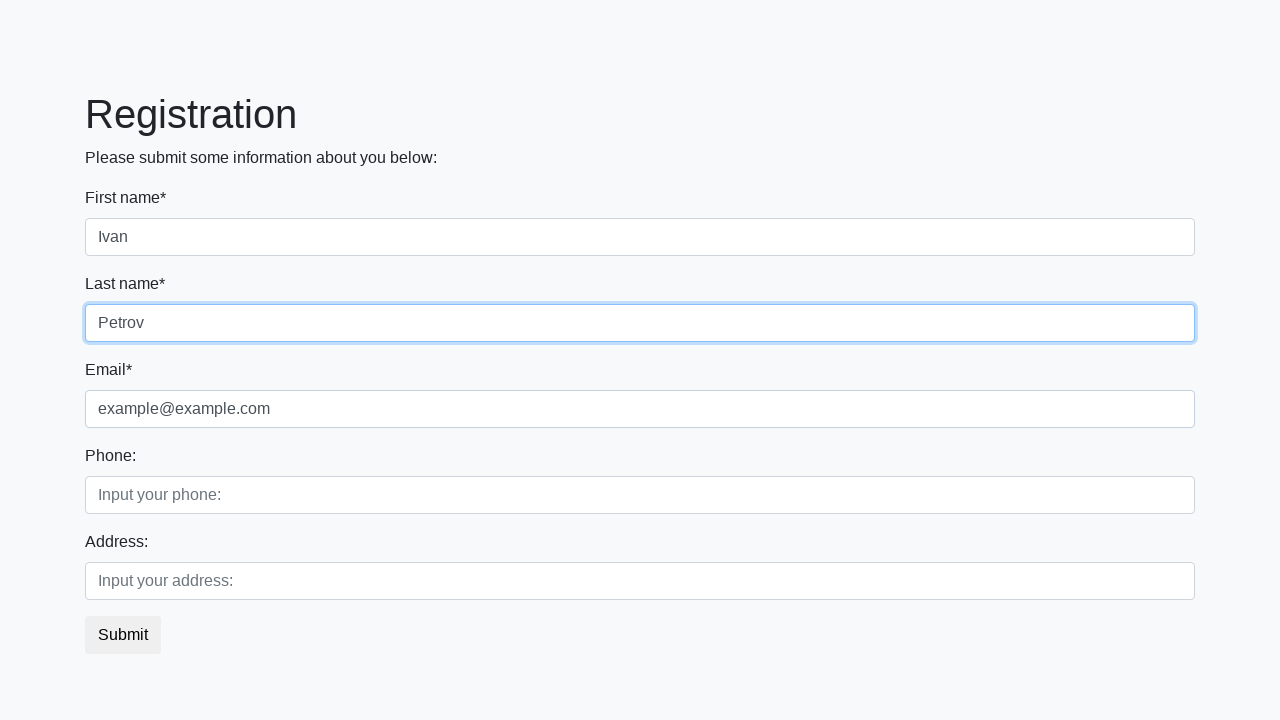

Clicked submit button to register at (123, 635) on button.btn
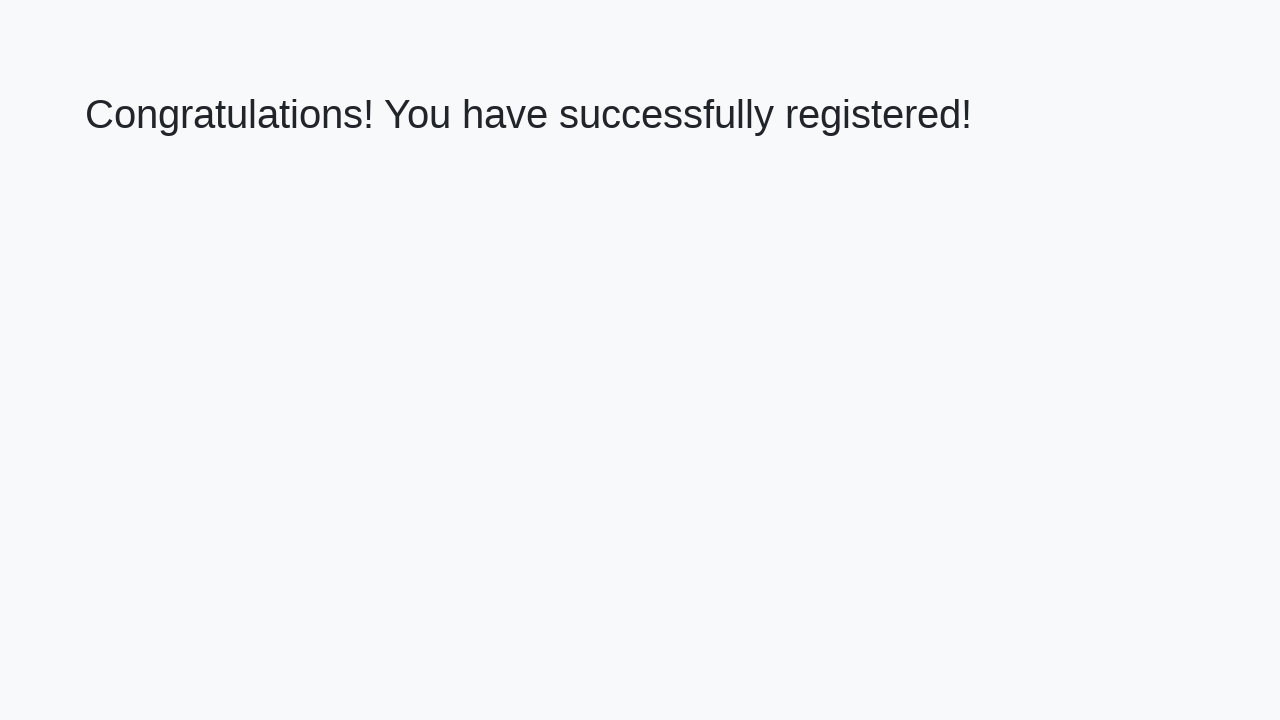

Success page loaded - h1 element appeared
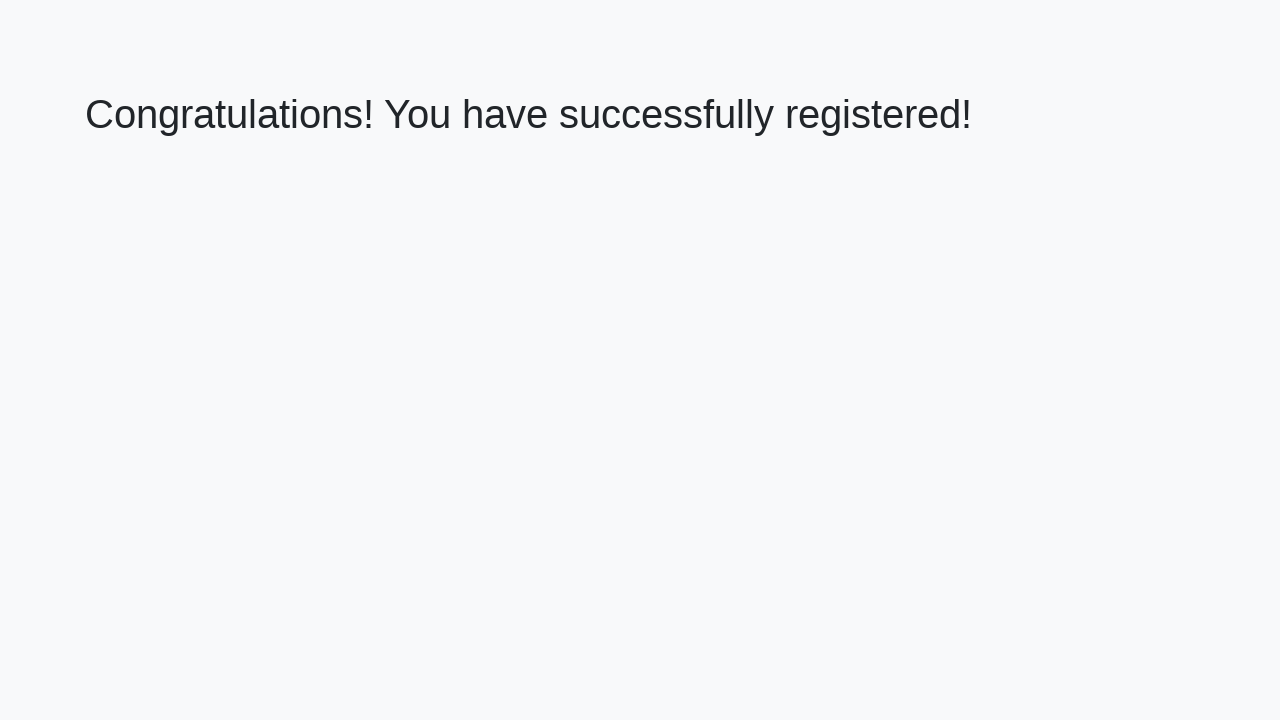

Retrieved success message: 'Congratulations! You have successfully registered!'
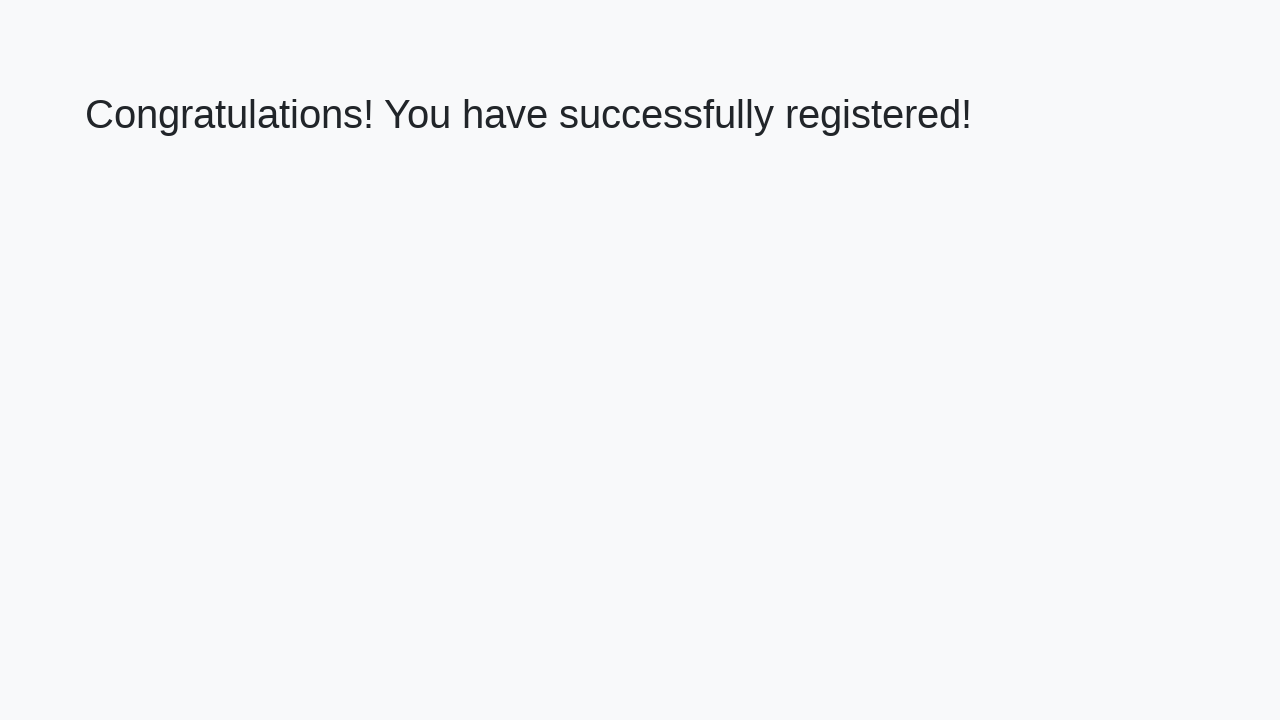

Verified success message matches expected registration confirmation
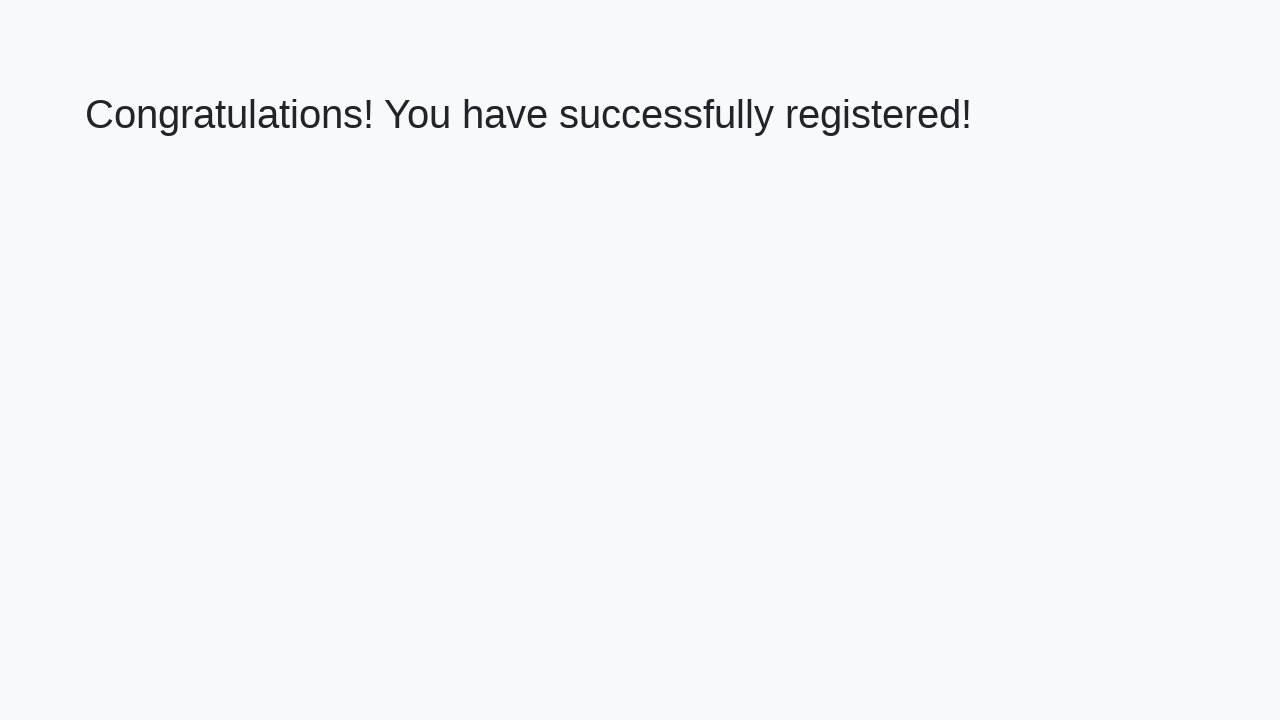

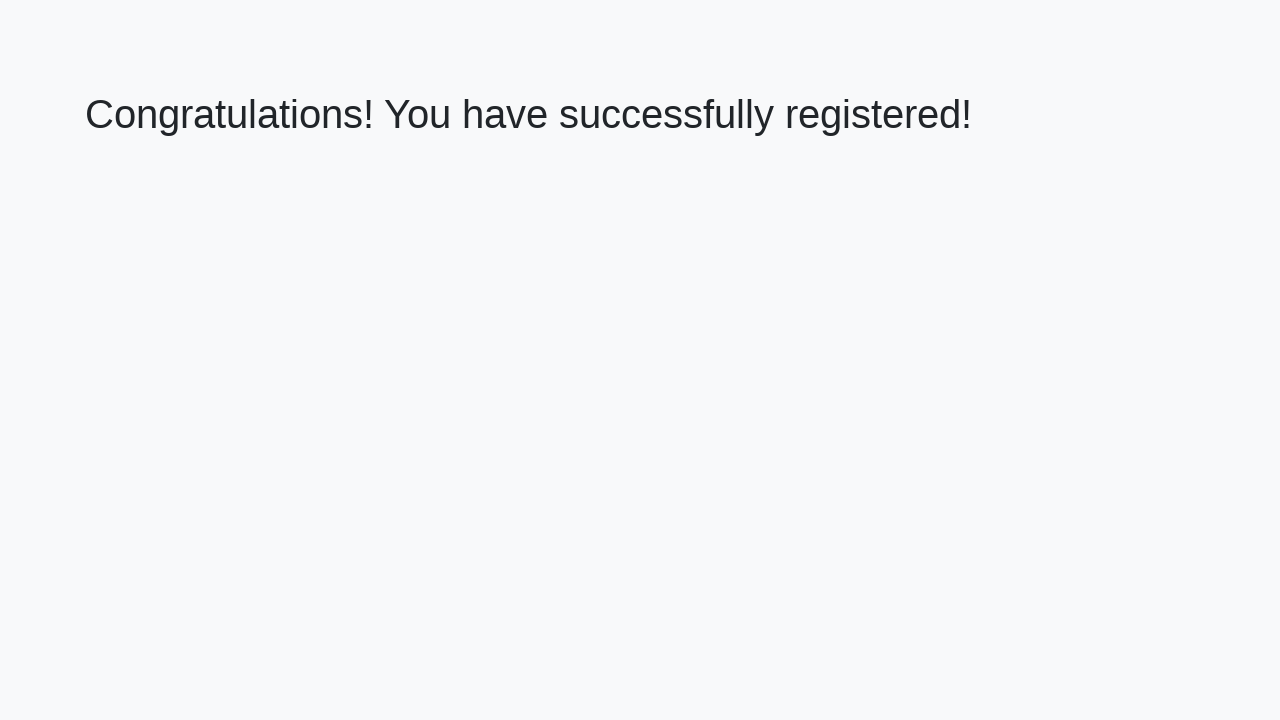